Navigates to the Travian game server homepage and loads the page

Starting URL: https://ts3.x1.europe.travian.com/

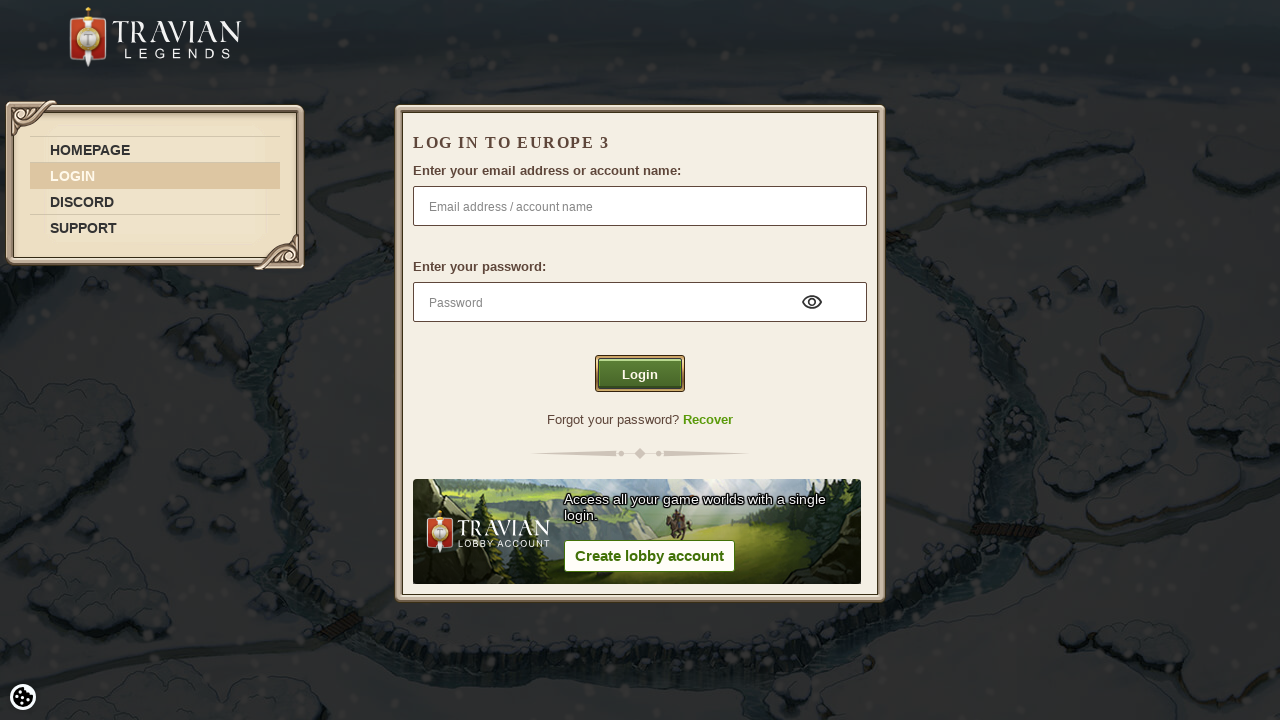

Waited for Travian homepage to load (domcontentloaded)
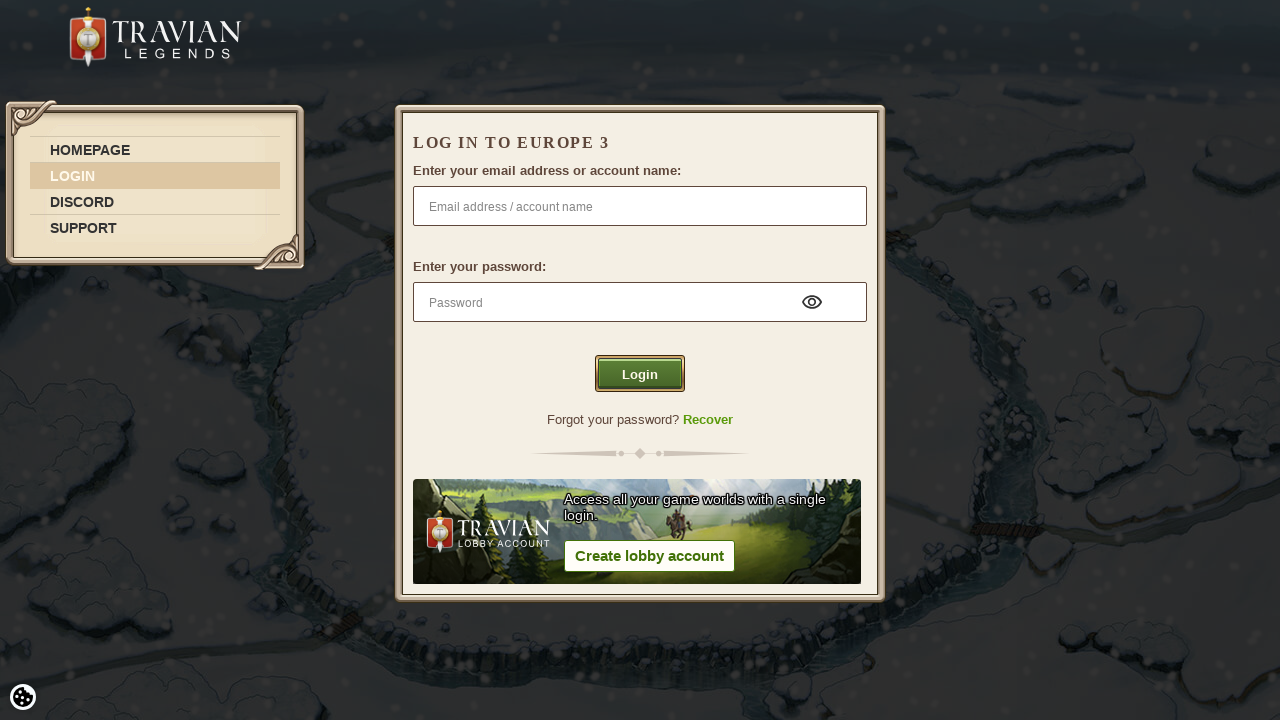

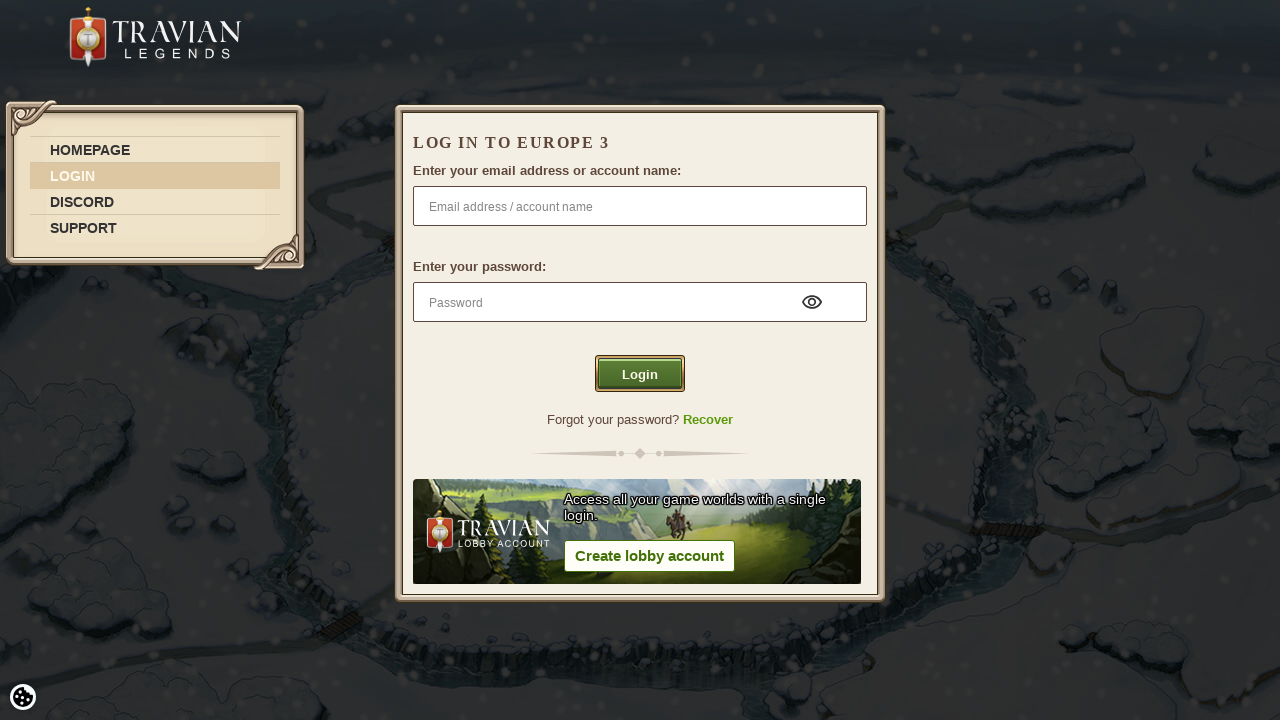